Solves a math problem by reading two numbers from the page, calculating their sum, and selecting the result from a dropdown menu

Starting URL: https://suninjuly.github.io/selects1.html

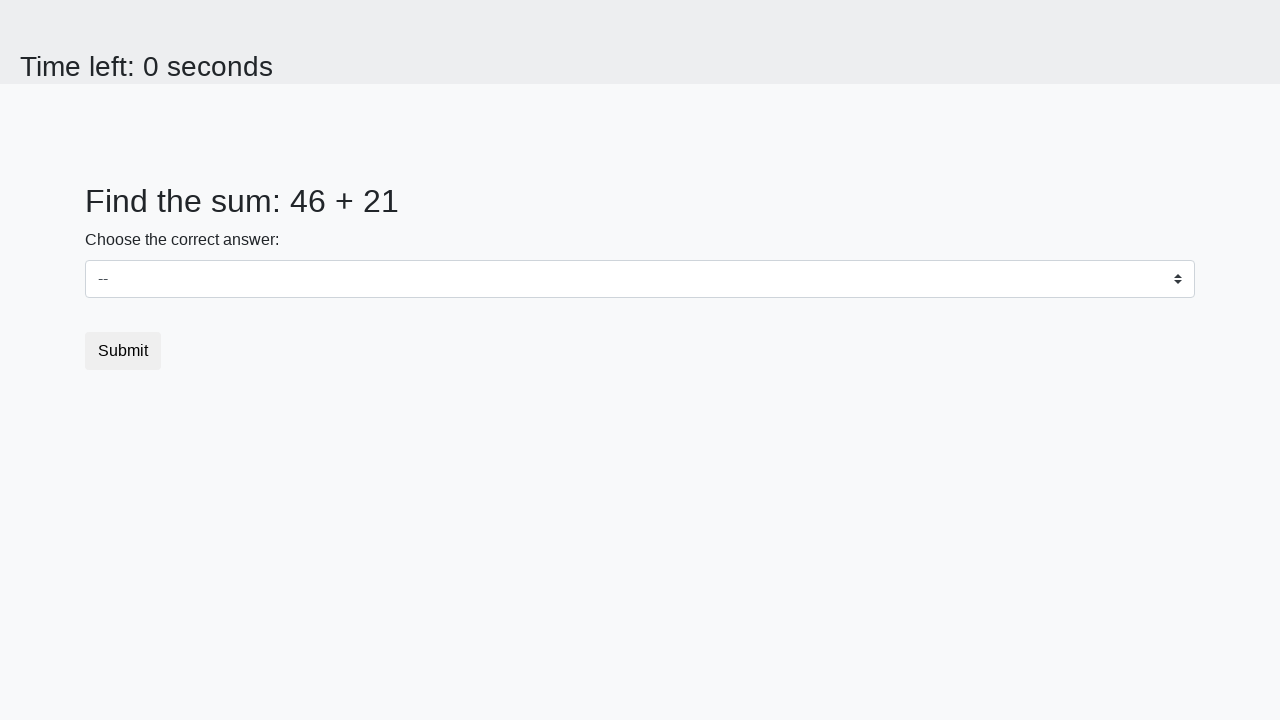

Read first number from #num1 element
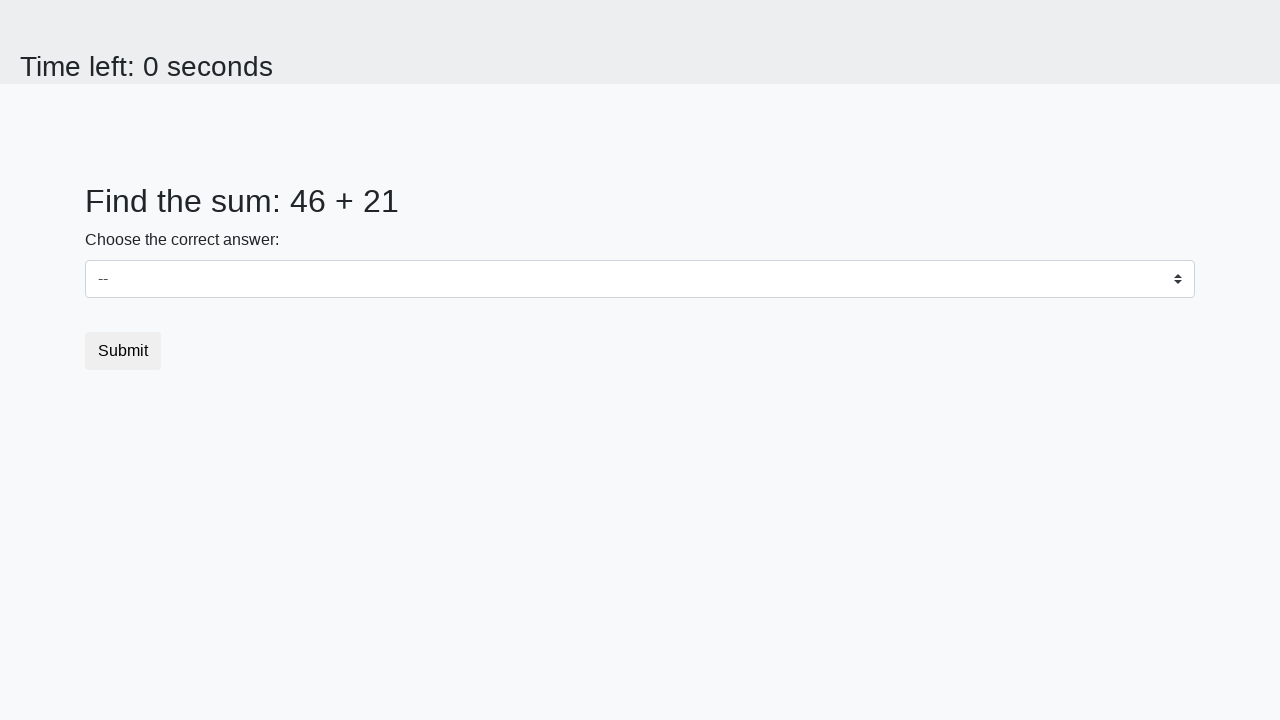

Read second number from #num2 element
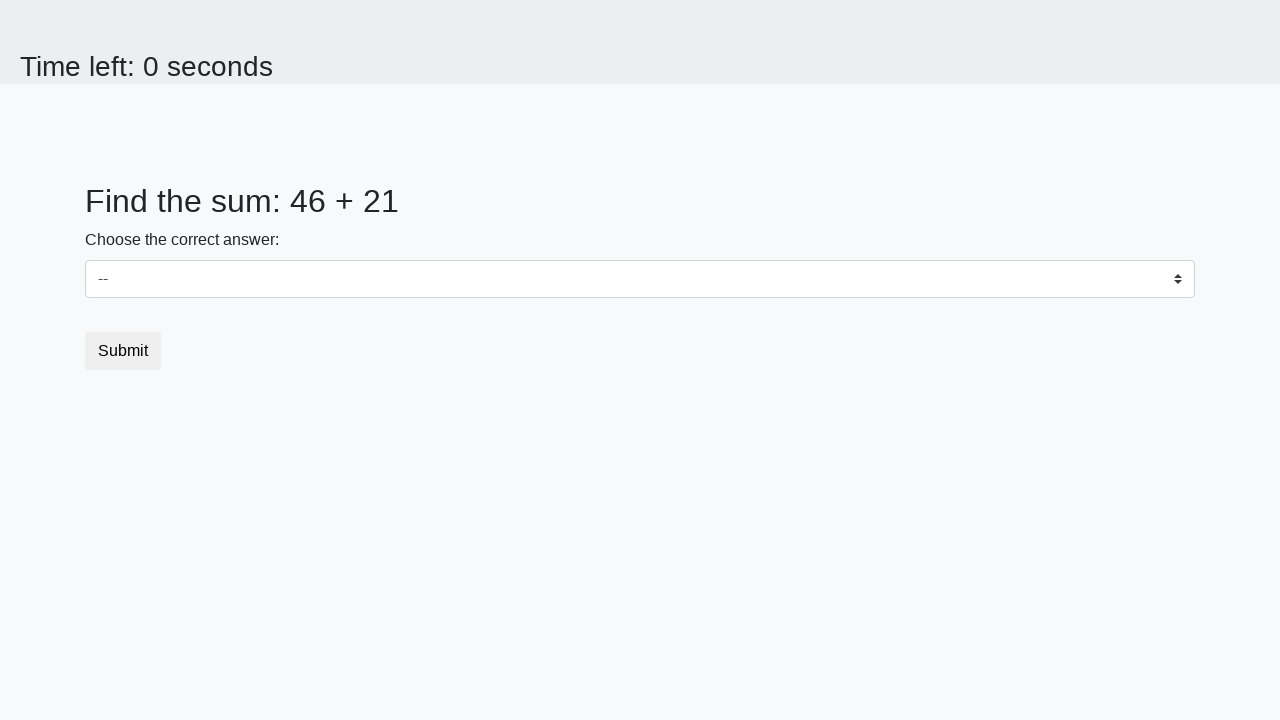

Calculated sum: 46 + 21 = 67
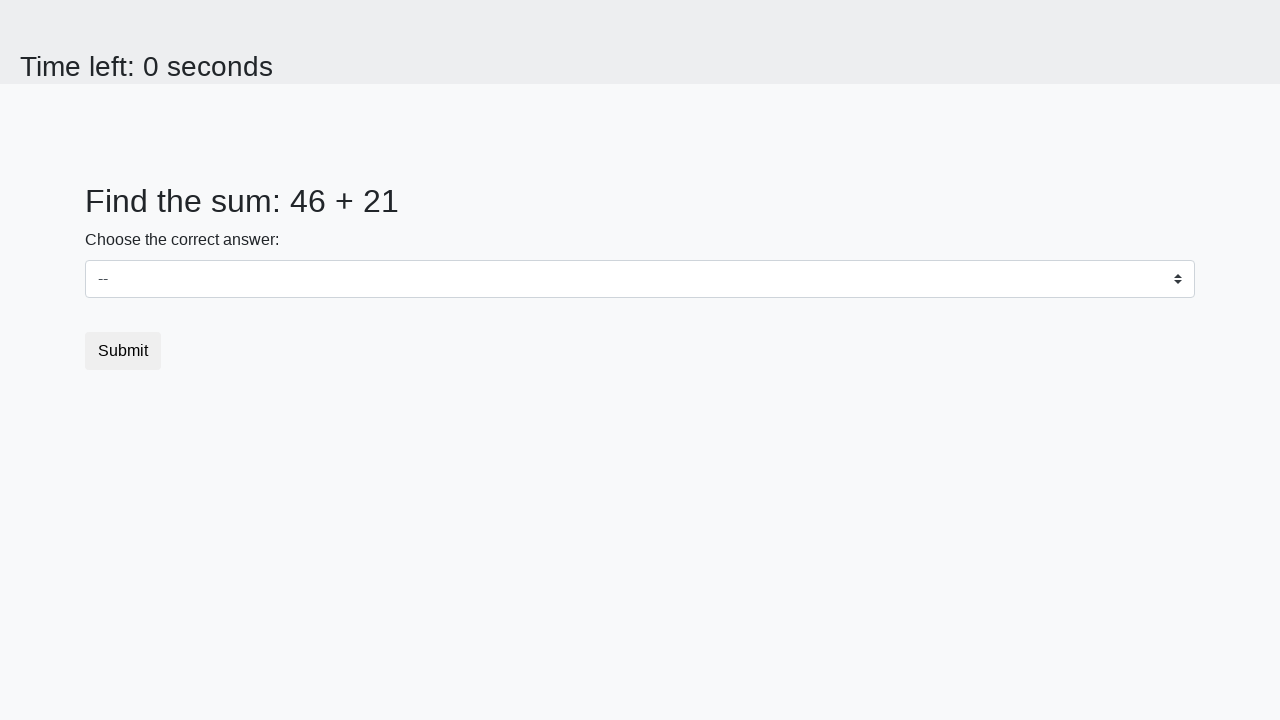

Selected value 67 from dropdown menu on select
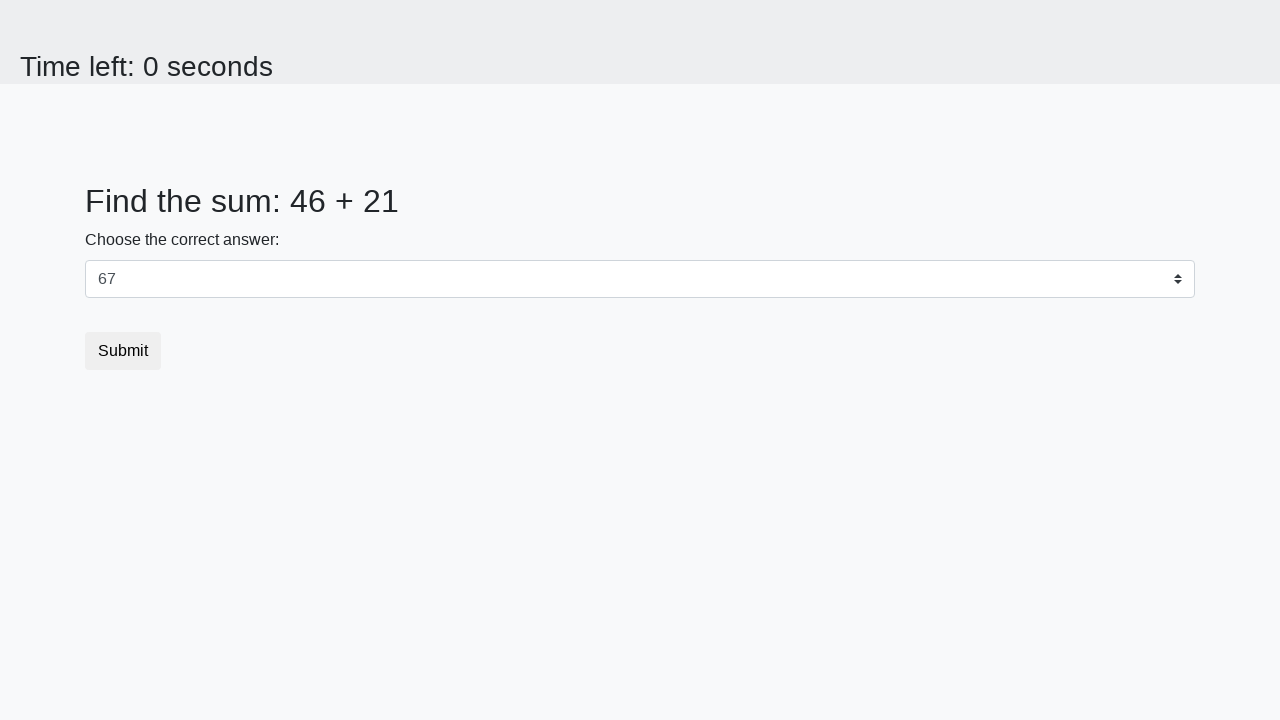

Clicked submit button at (123, 351) on button.btn.btn-default
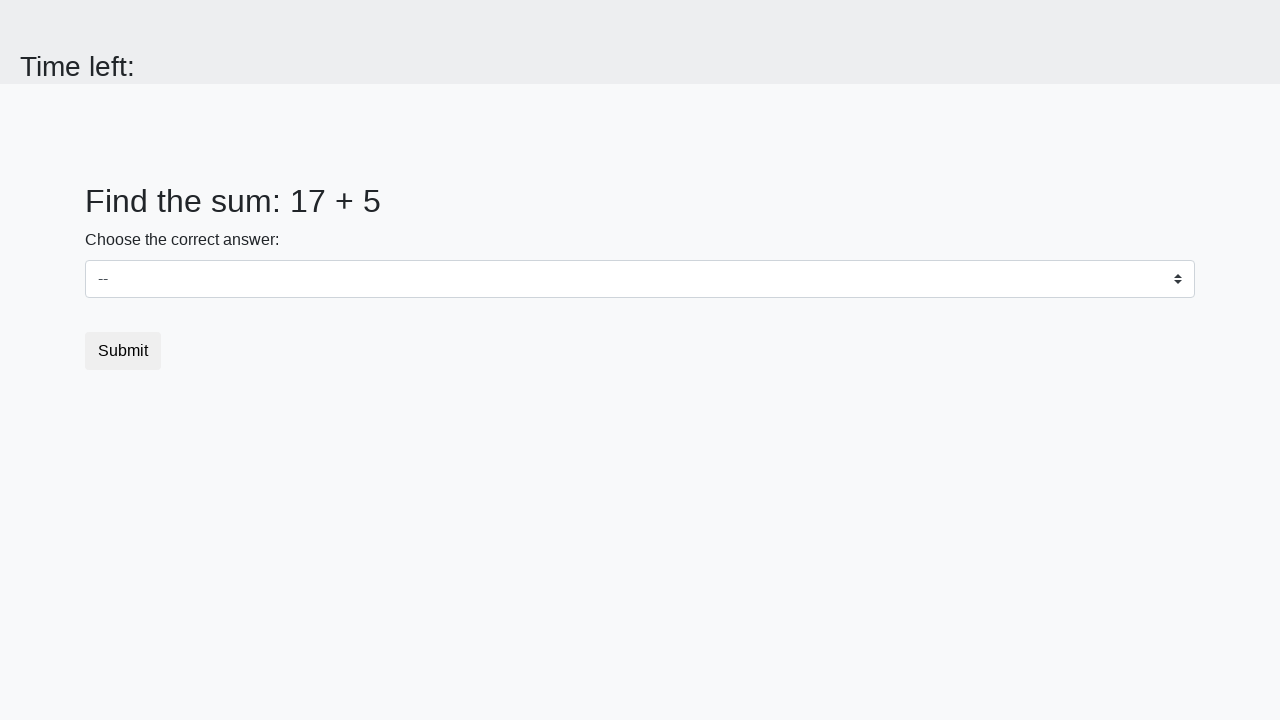

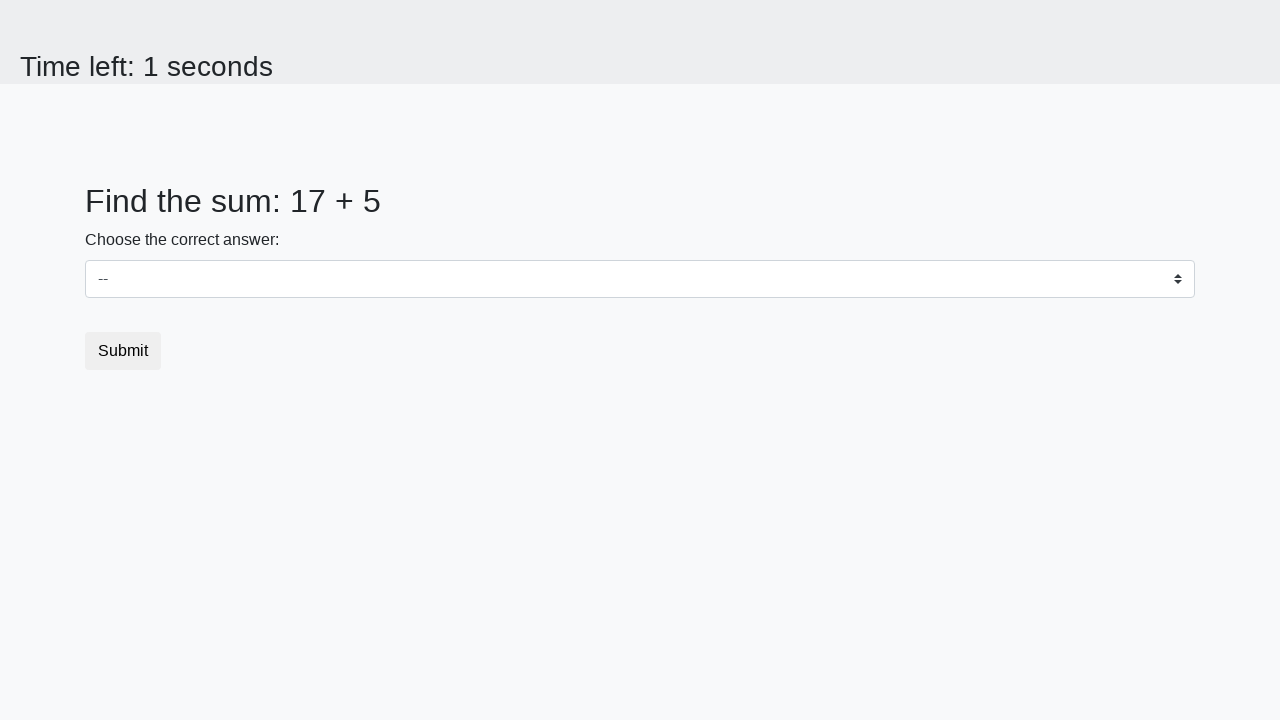